Navigates to the OrangeHRM website and verifies the page loads successfully by checking that the page title is present.

Starting URL: https://orangehrm.com

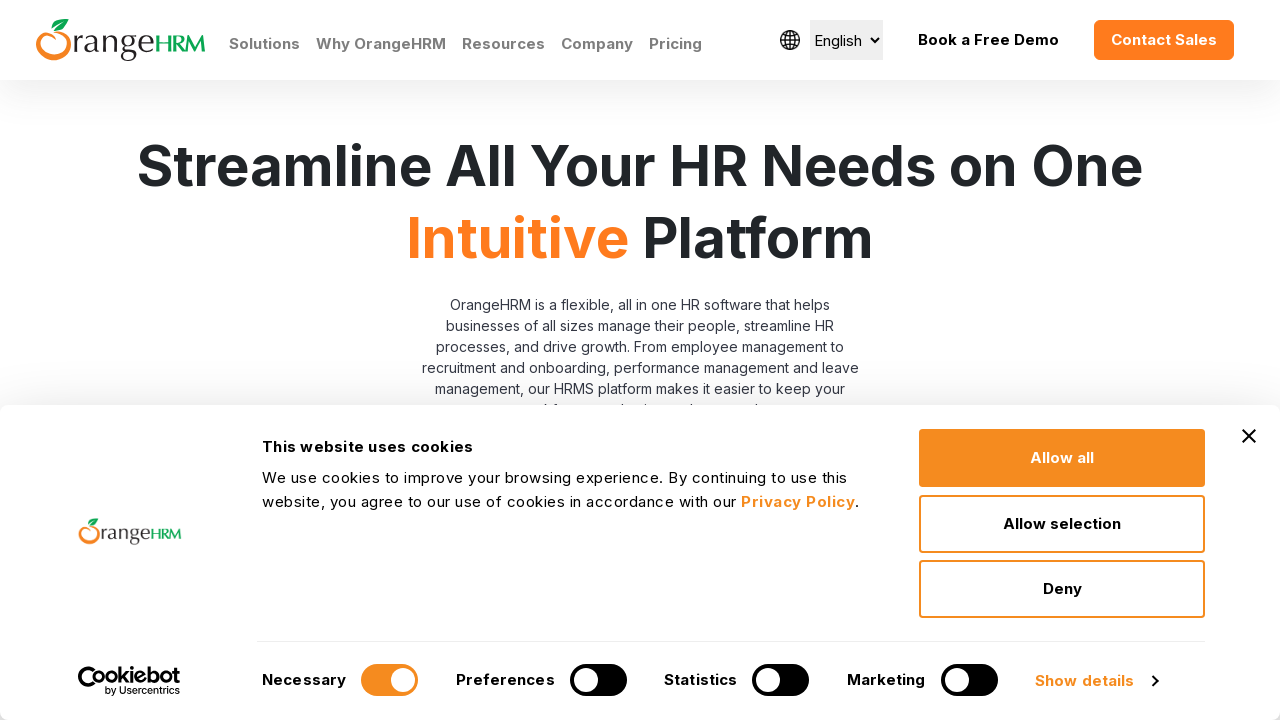

Navigated to OrangeHRM website at https://orangehrm.com
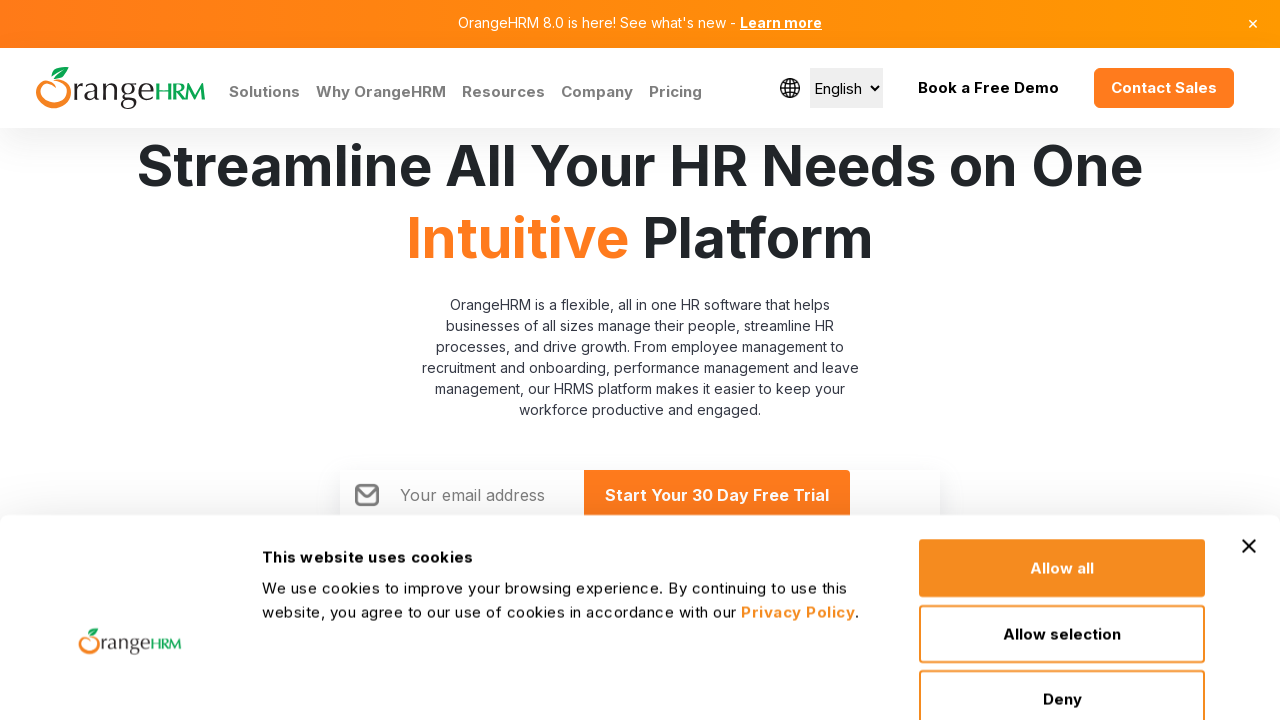

Page DOM content loaded successfully
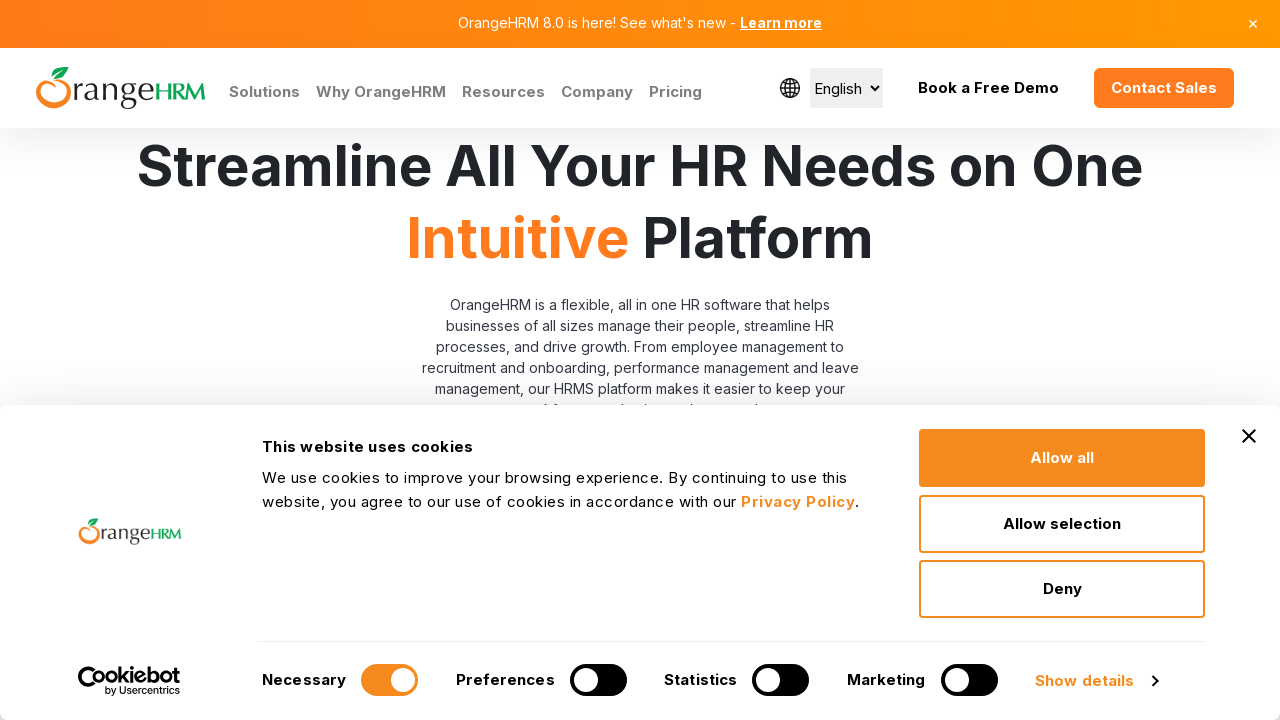

Verified page title is present and not empty
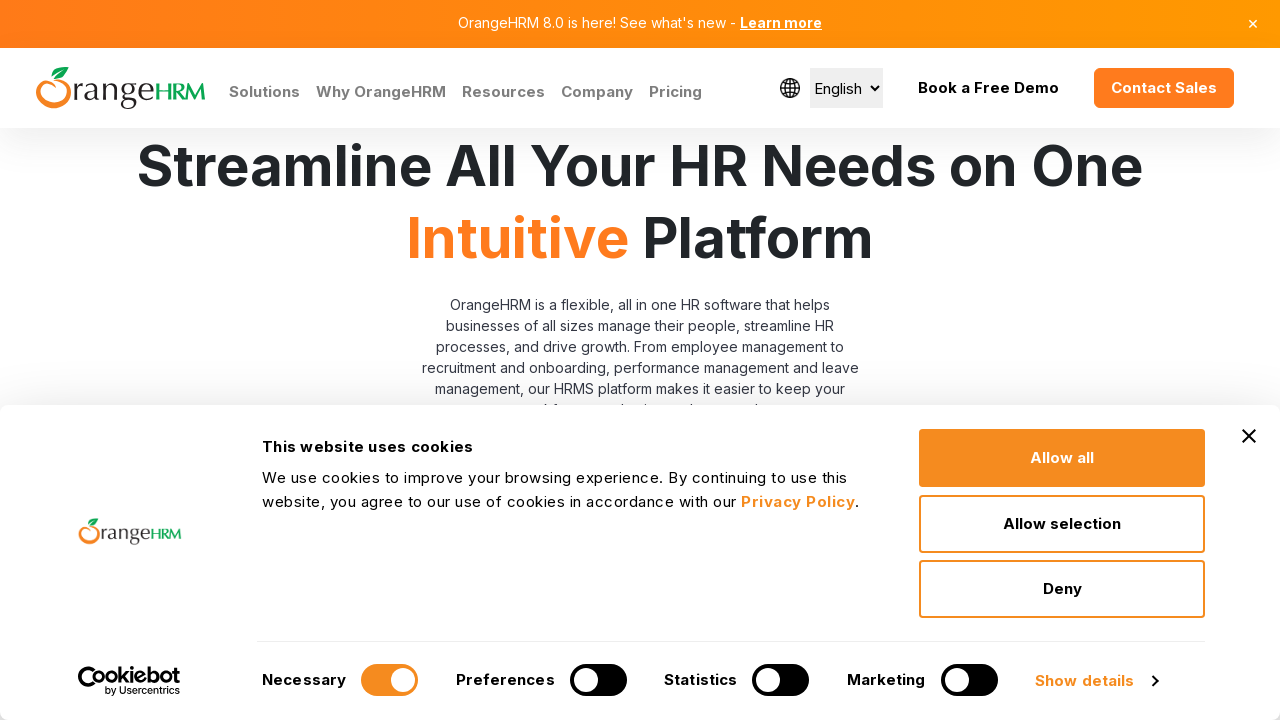

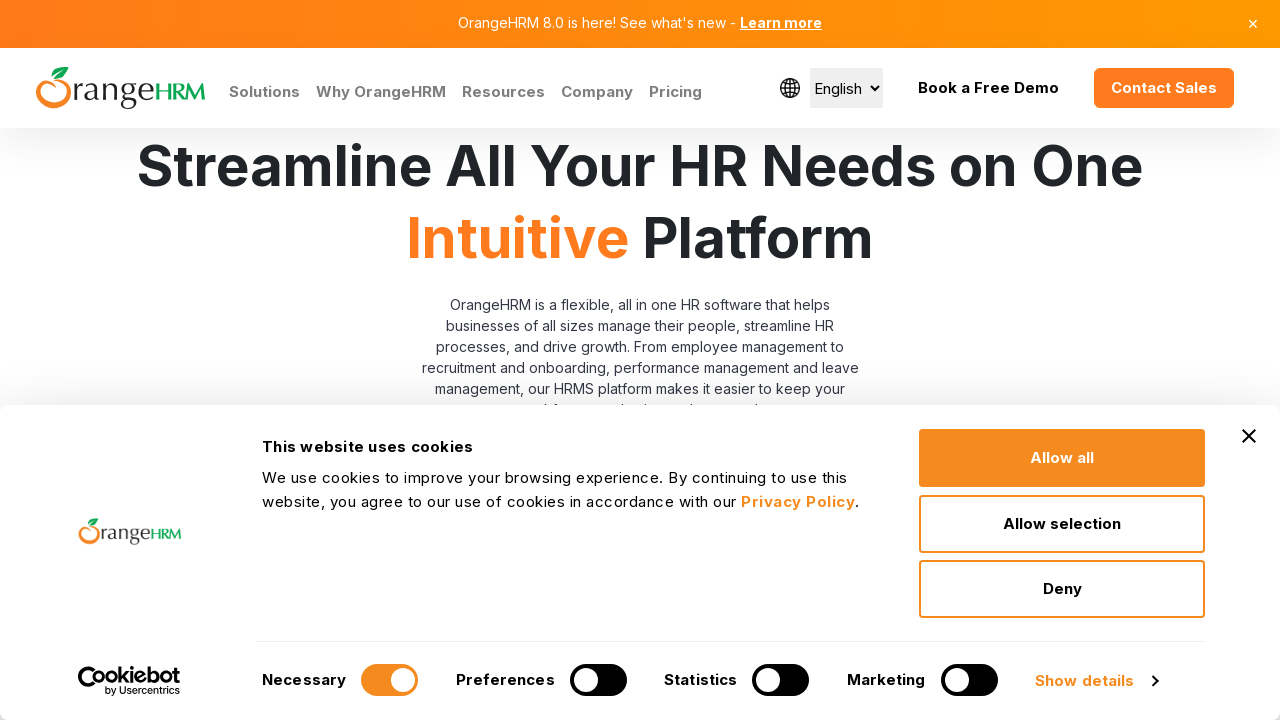